Tests form interactions including text input, double-click actions with alert handling, radio button selection, and checkbox selection

Starting URL: https://artoftesting.com/samplesiteforselenium#

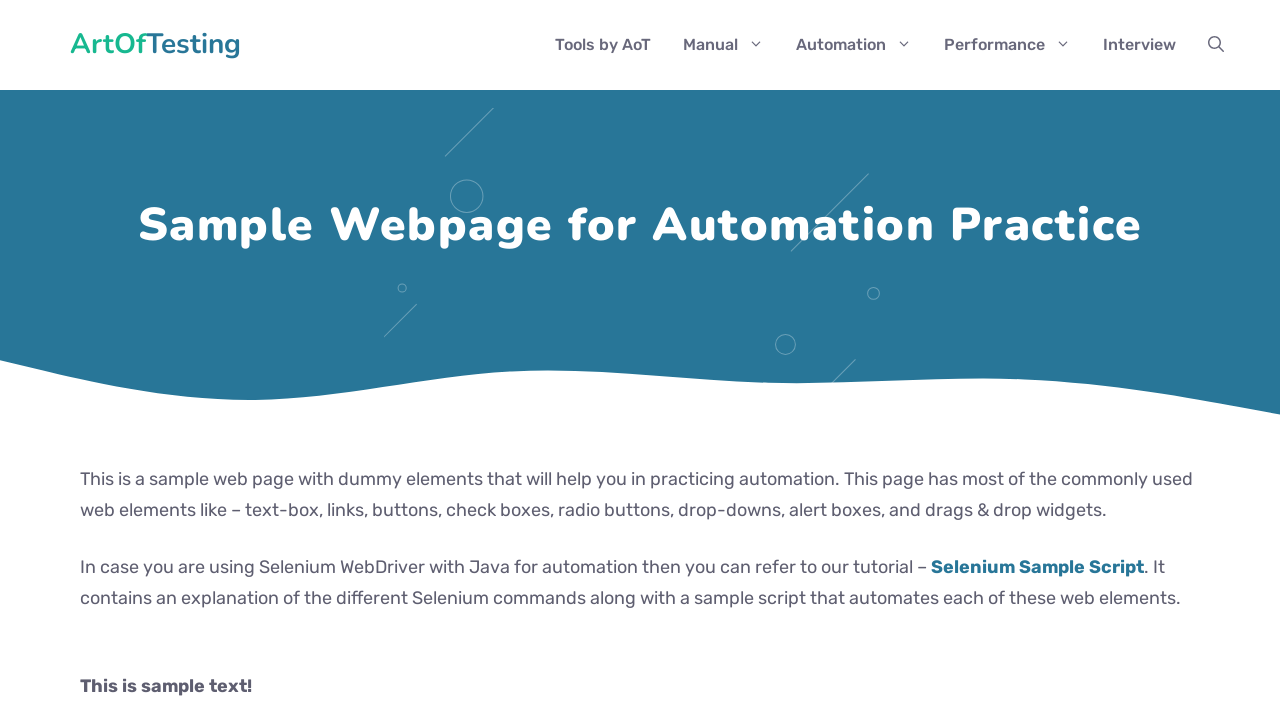

Verified submit button is visible
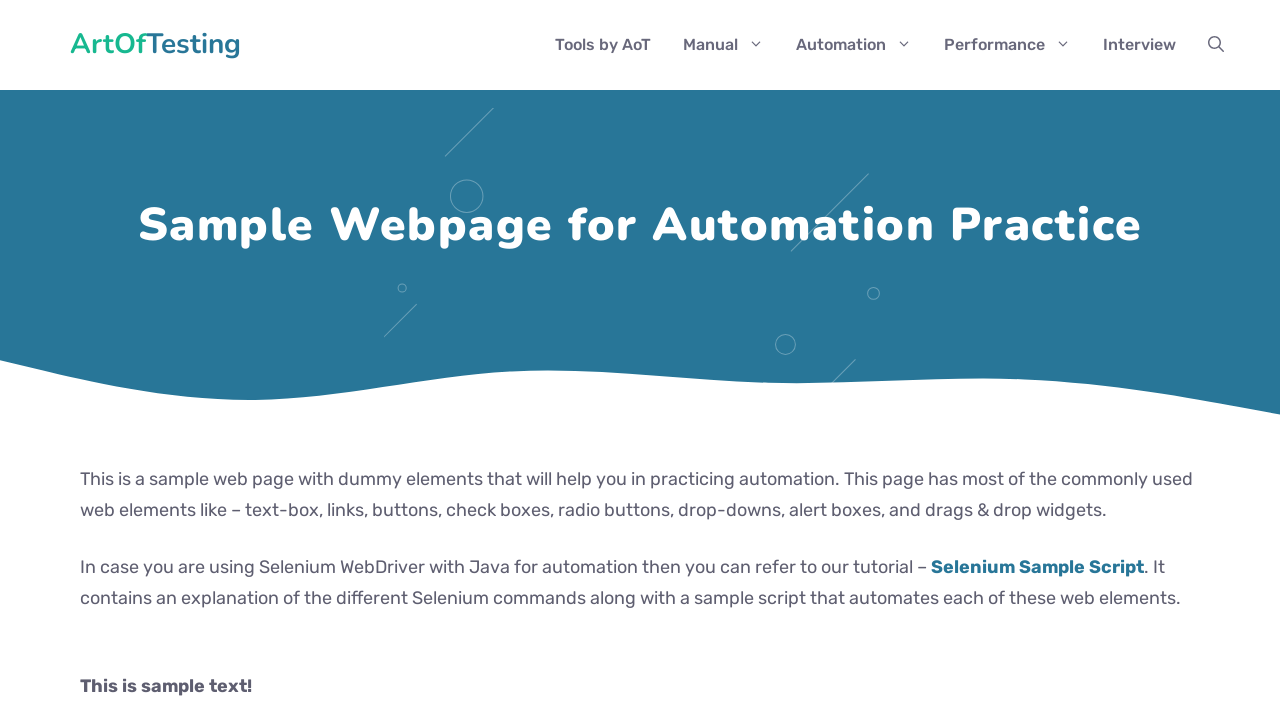

Filled fname text field with 'Selenium' on //input[@id='fname']
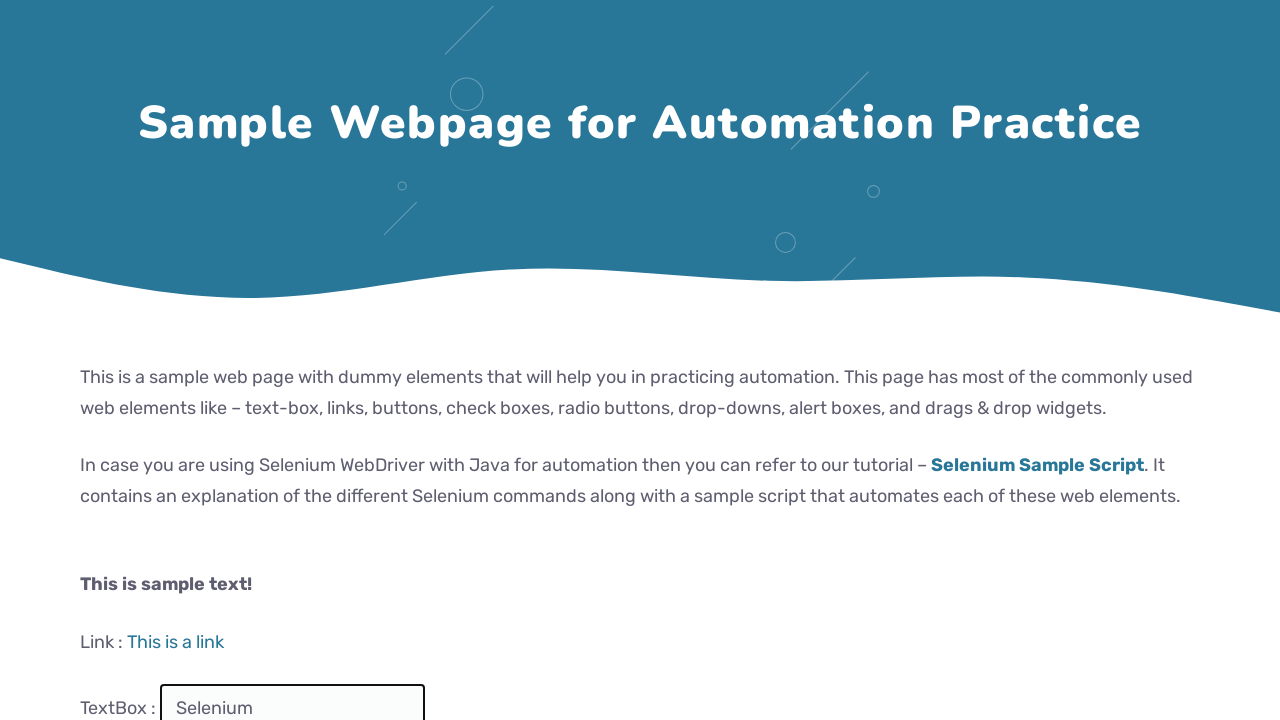

Double-clicked button to trigger alert at (242, 361) on xpath=//button[starts-with(@ondblclick,'generate')]
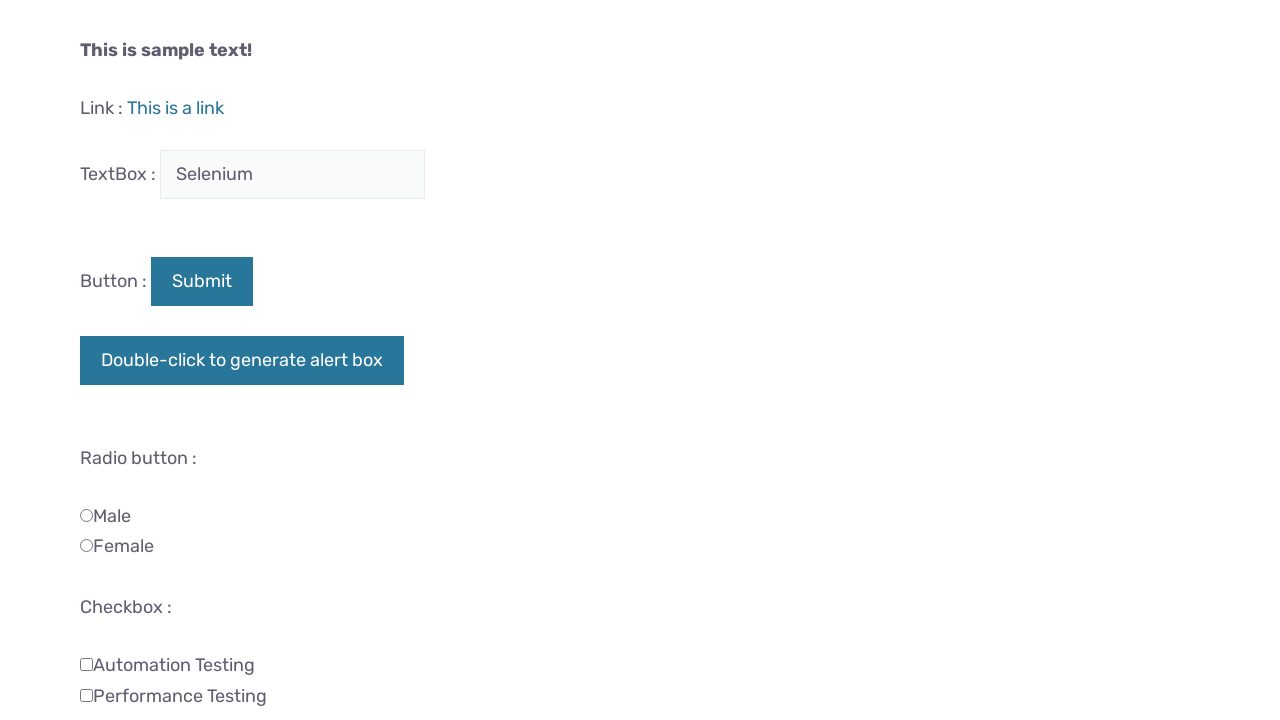

Accepted alert dialog
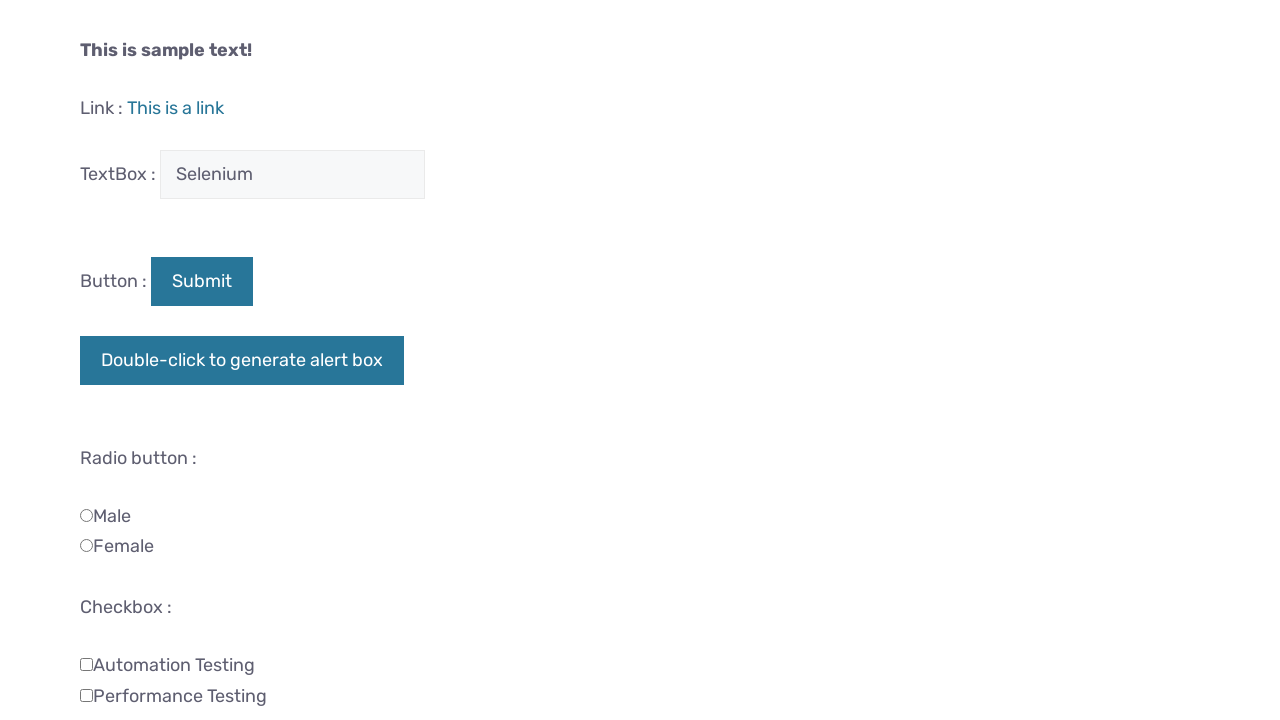

Selected female radio button at (86, 546) on xpath=//input[@id='female']
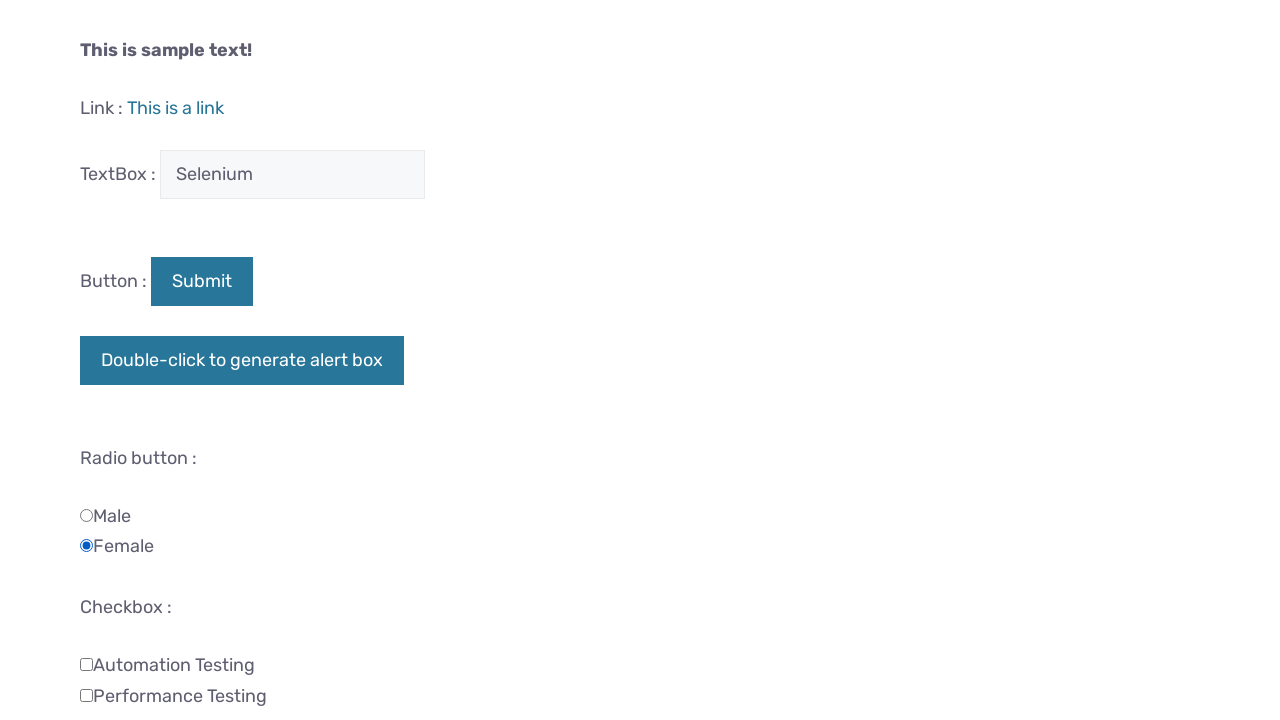

Checked Automation checkbox at (86, 664) on xpath=//input[@class='Automation']
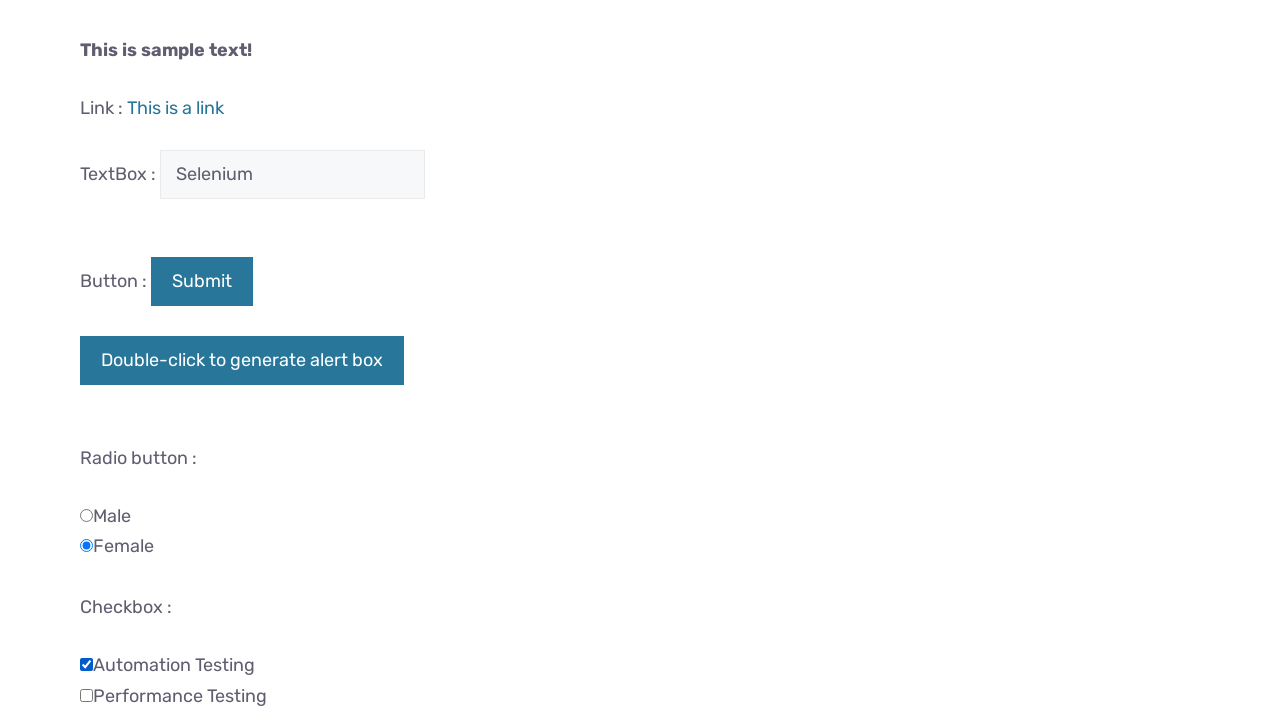

Checked Performance checkbox at (86, 695) on xpath=//input[@class='Performance']
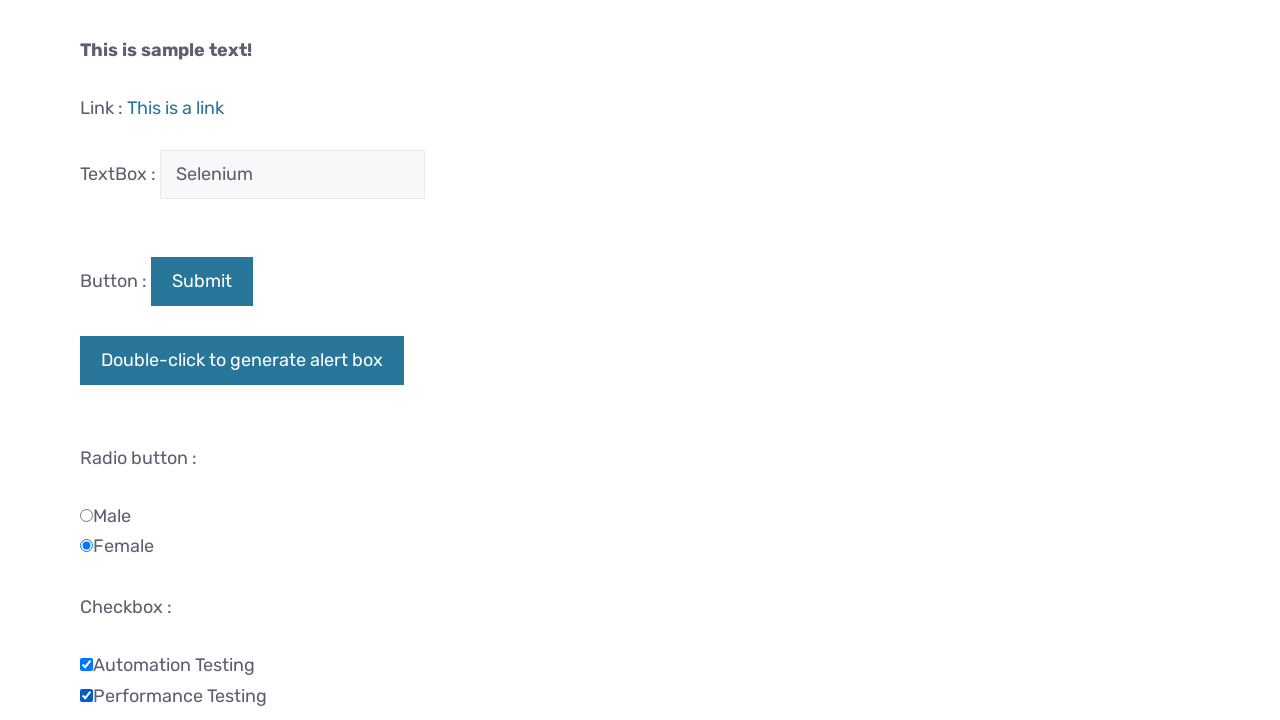

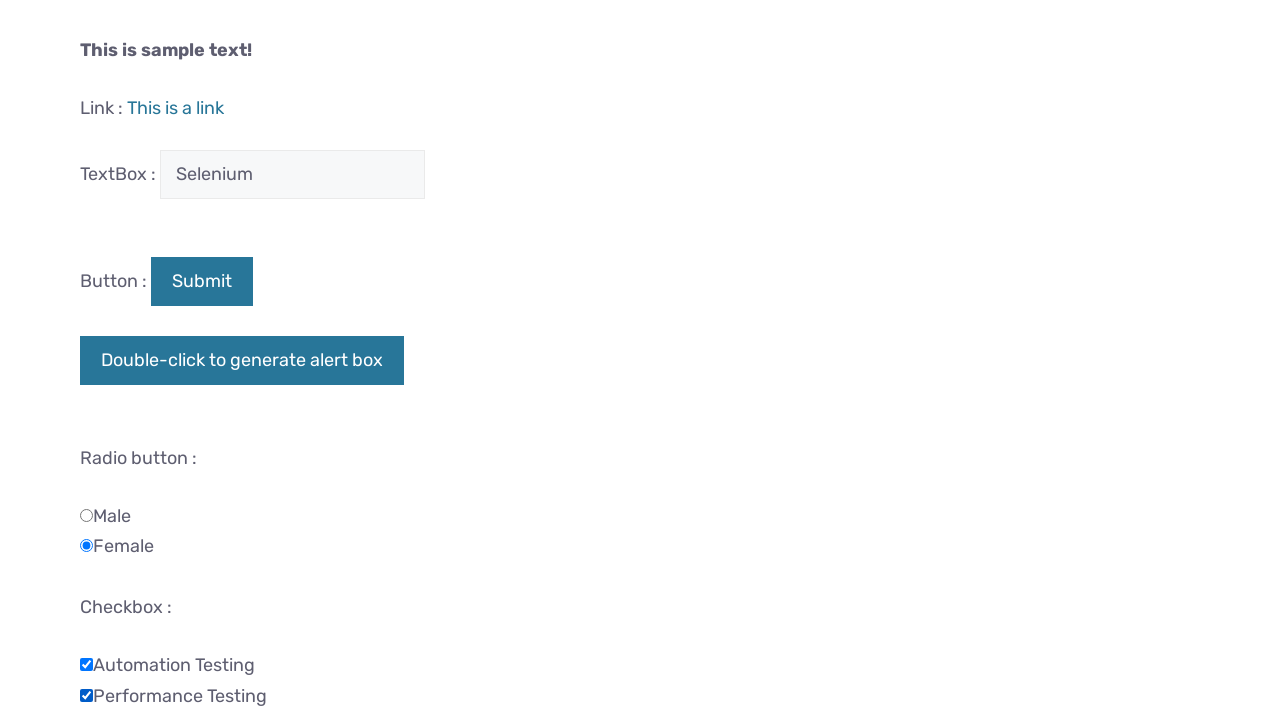